Tests registration form with invalid email format missing domain extension

Starting URL: https://webgame.cz/wg/service.php?p=regplayer

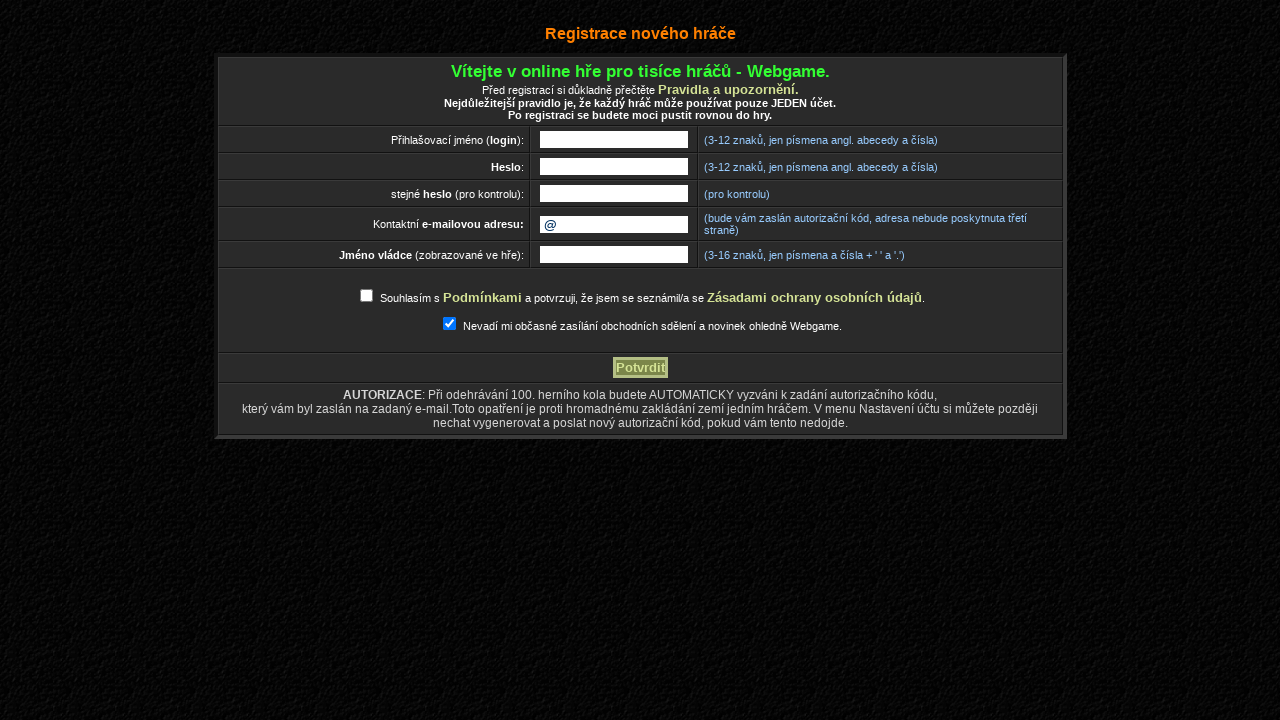

Filled login field with 'Novak' on input[name='login']
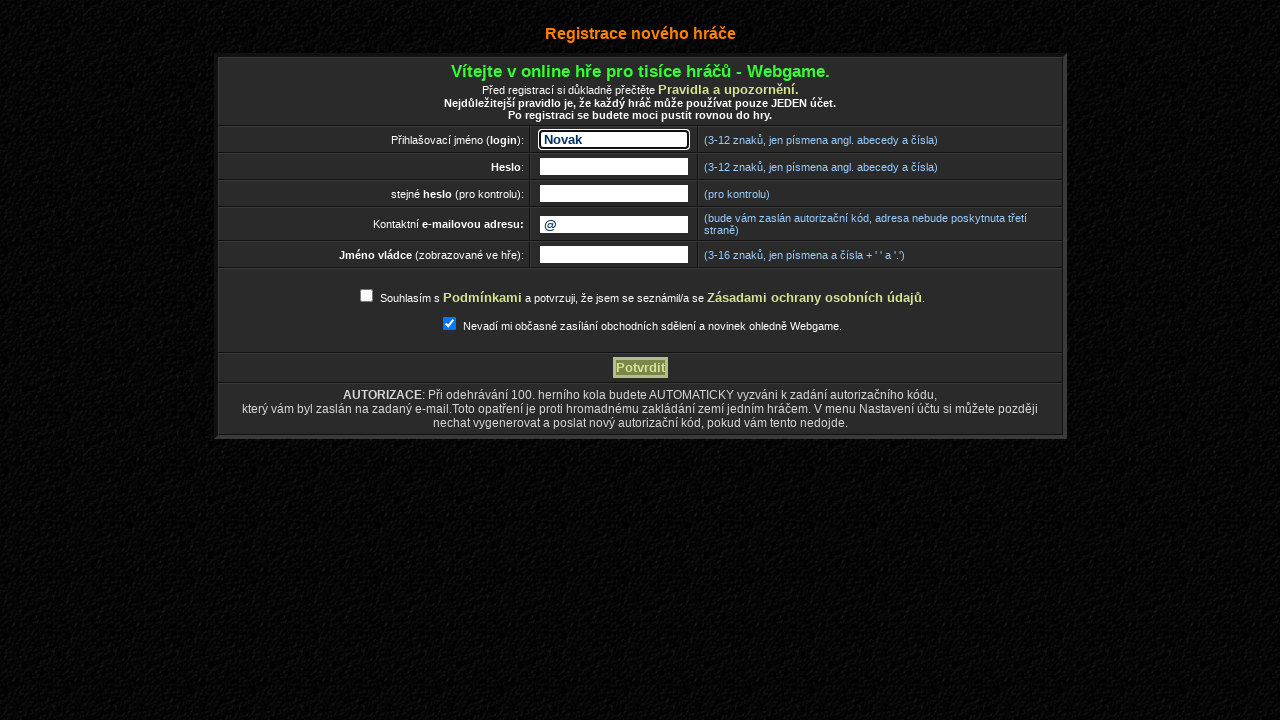

Filled ruler name field with 'ruler654' on input[name='pname0']
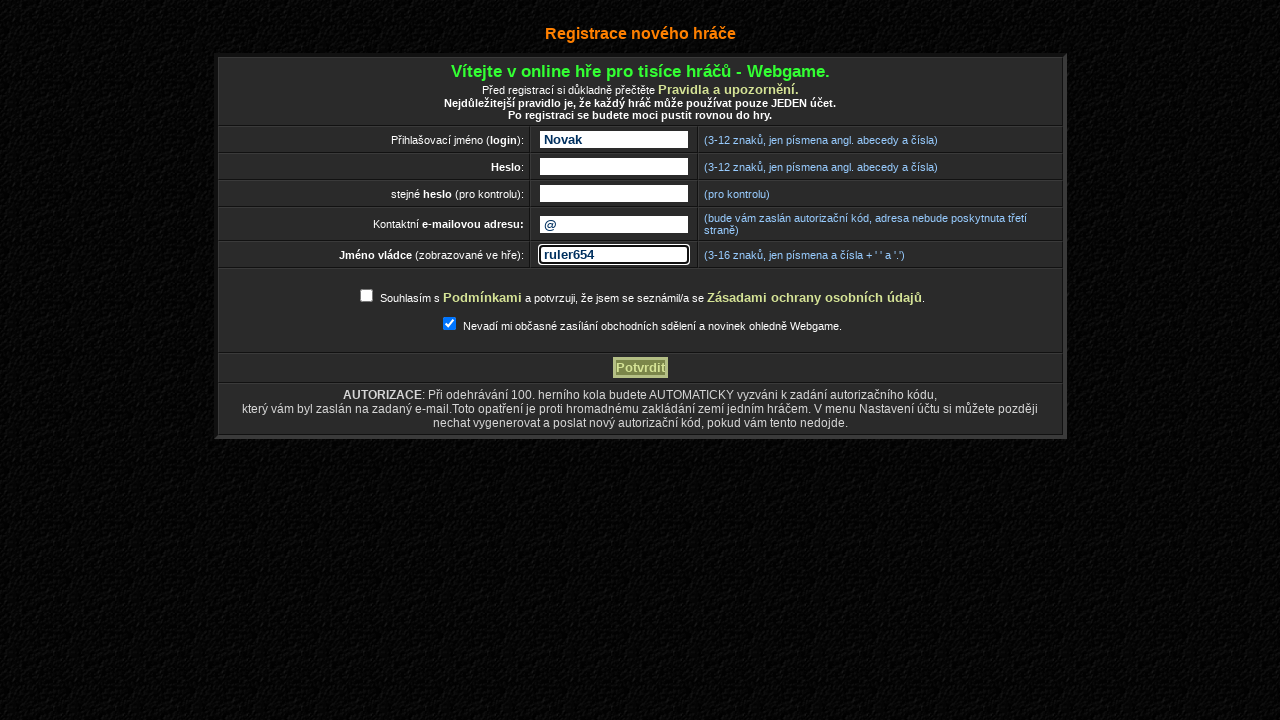

Filled email field with invalid format 'NOVA@gmail' (missing domain extension) on input[name='email']
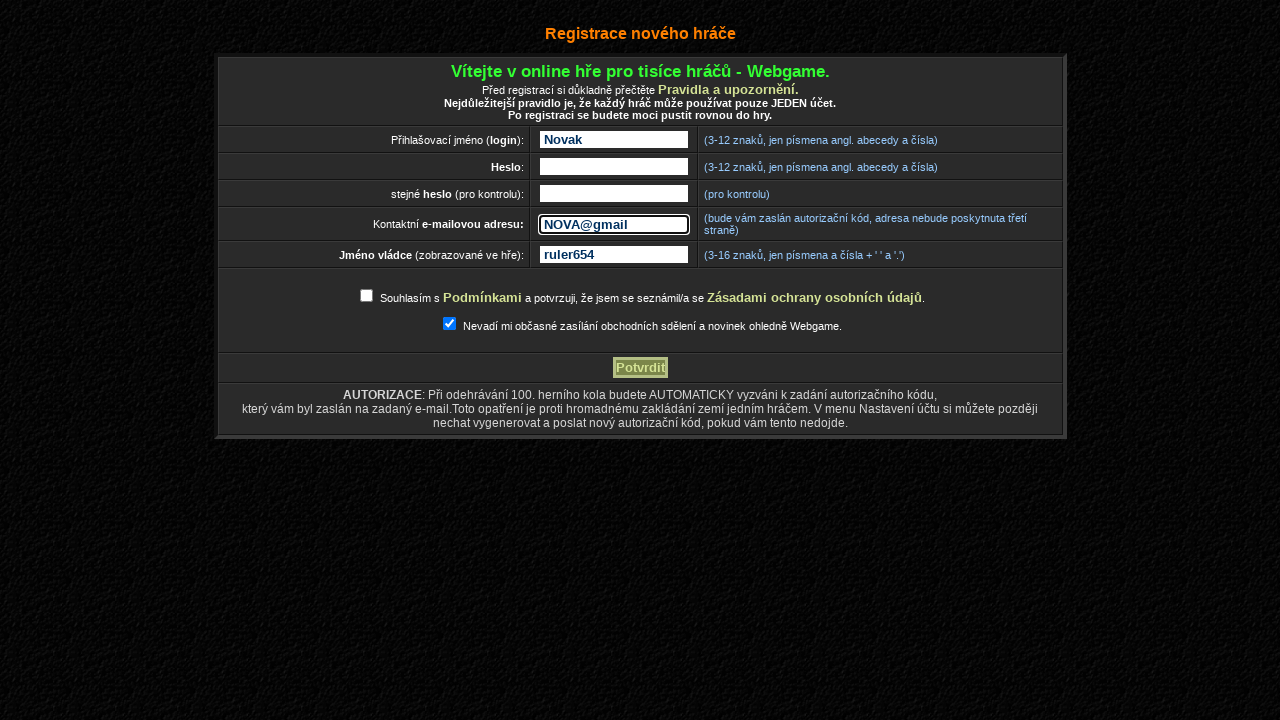

Filled password field with 'testpass789' on input[name='pasw0']
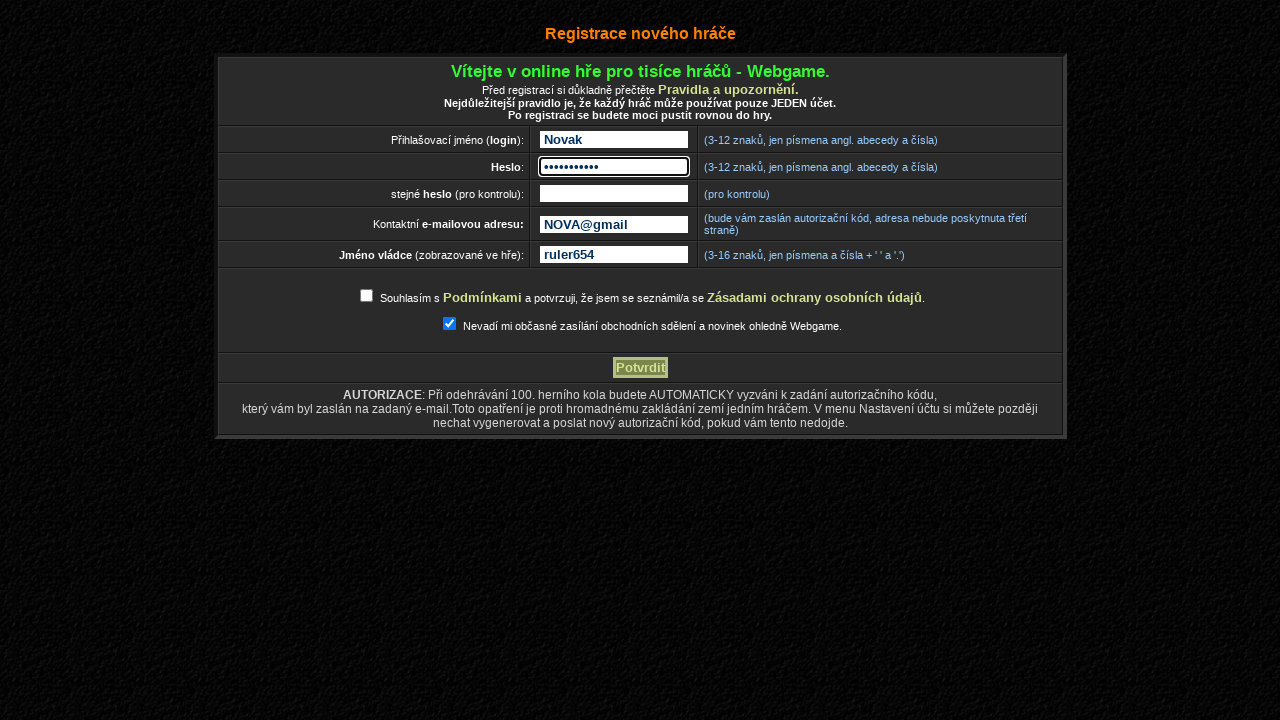

Filled password confirmation field with 'testpass789' on input[name='pasw1']
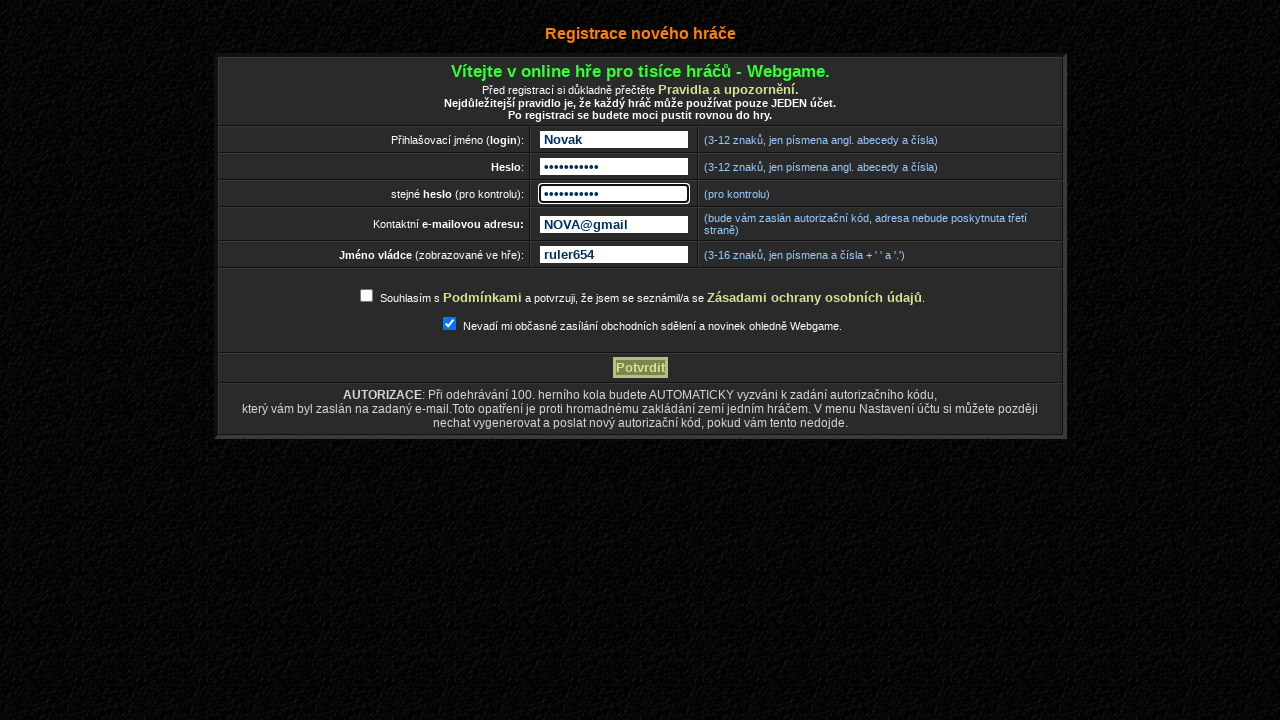

Clicked the robot/terms consent checkbox at (366, 296) on #terms_consent
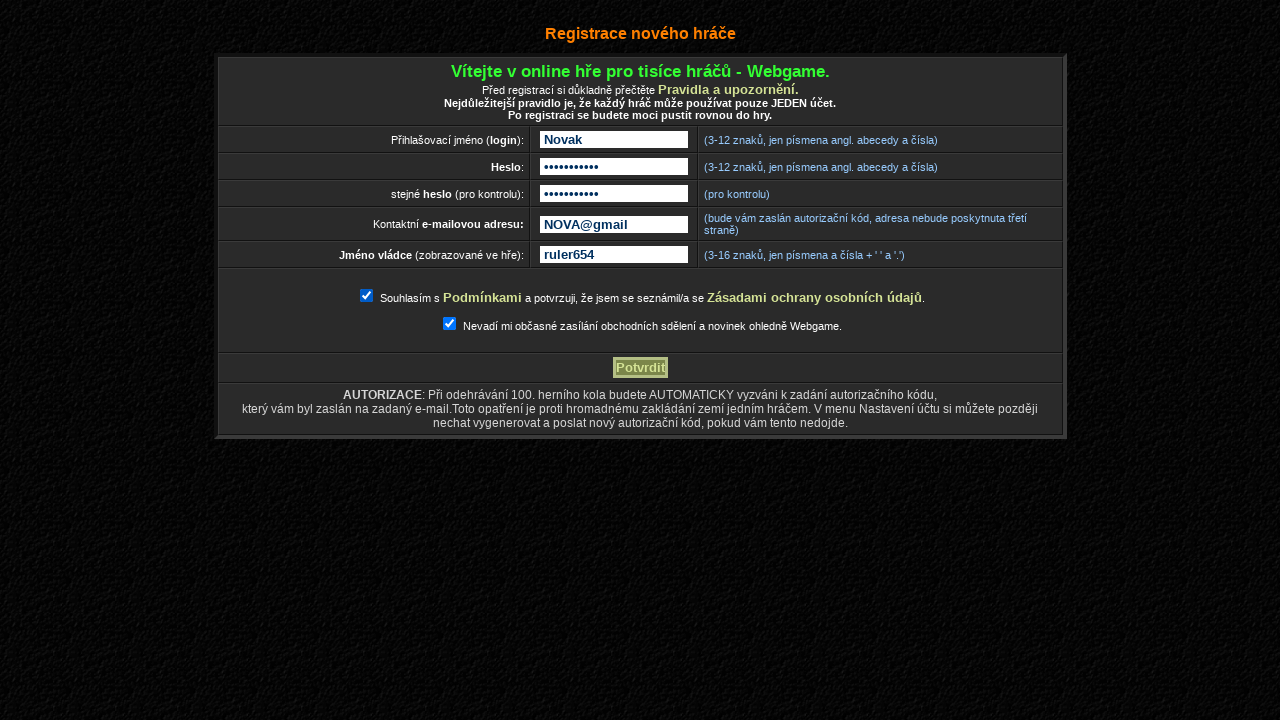

Clicked the registration submit button at (640, 368) on input[name='action']
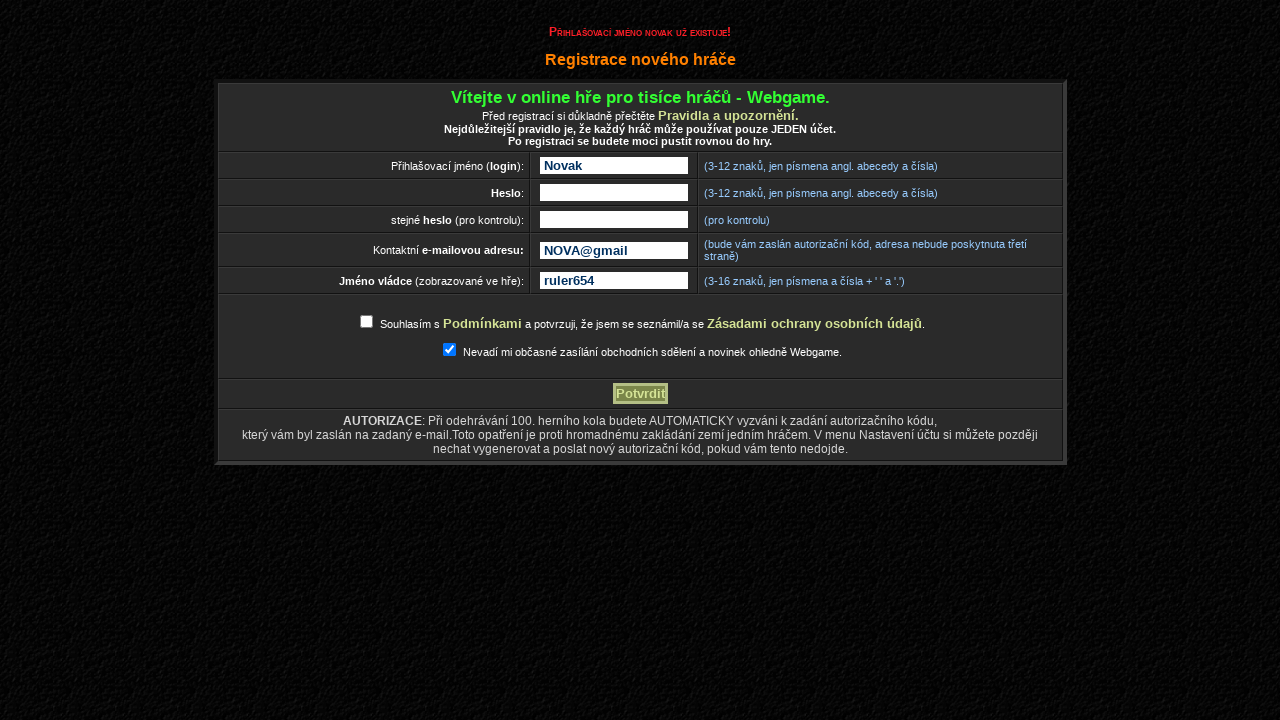

Error message with warning class appeared, confirming invalid email format rejection
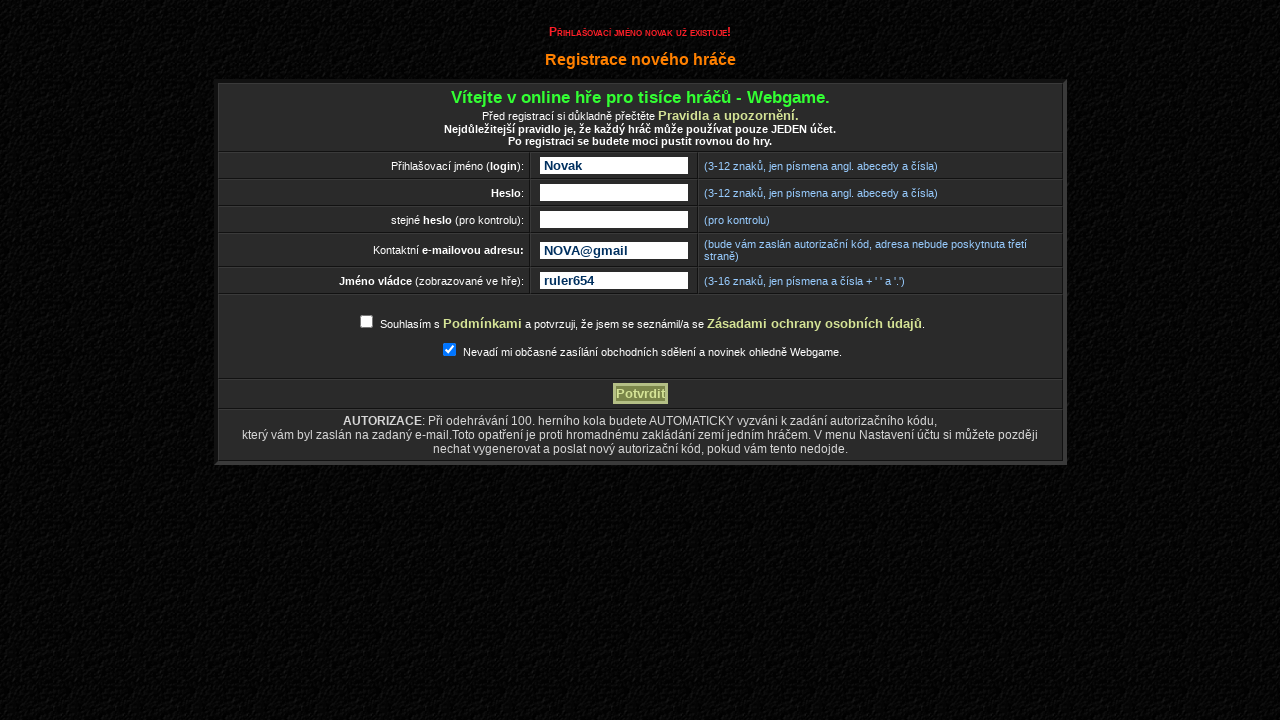

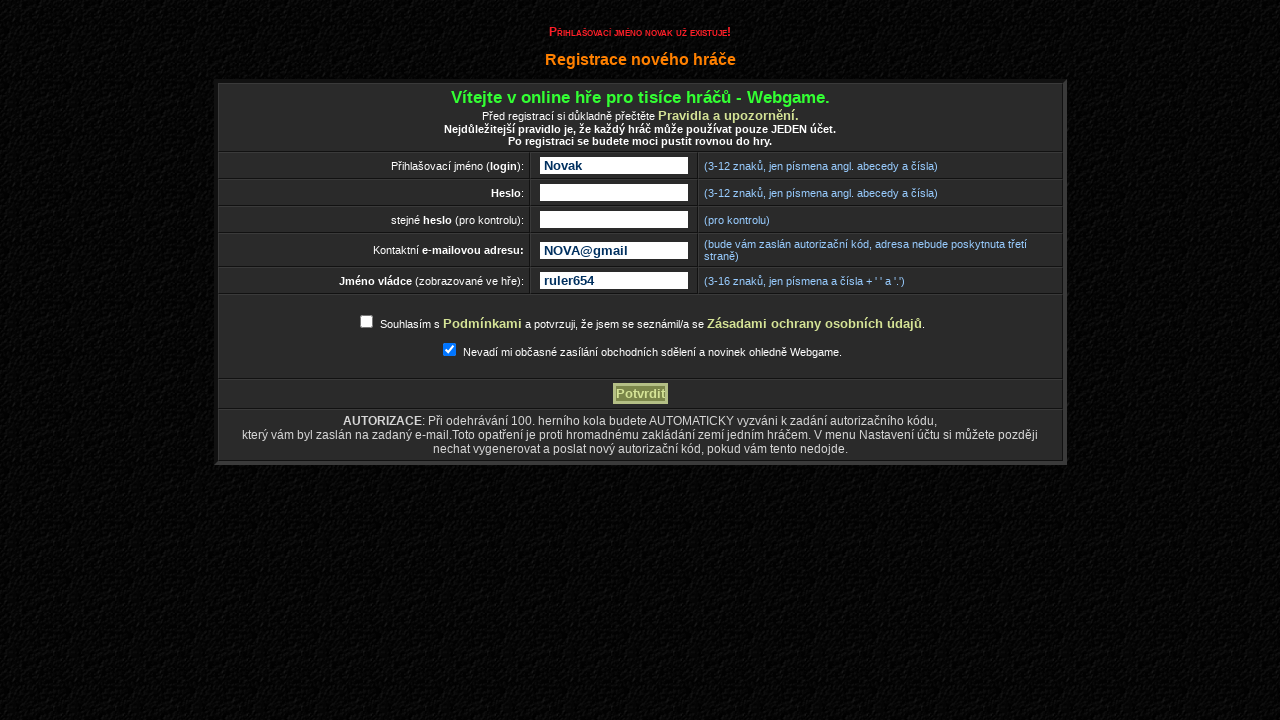